Tests dynamic loading functionality by clicking a start button and waiting for a finish element to appear with "Hello World!" text

Starting URL: http://the-internet.herokuapp.com/dynamic_loading/2

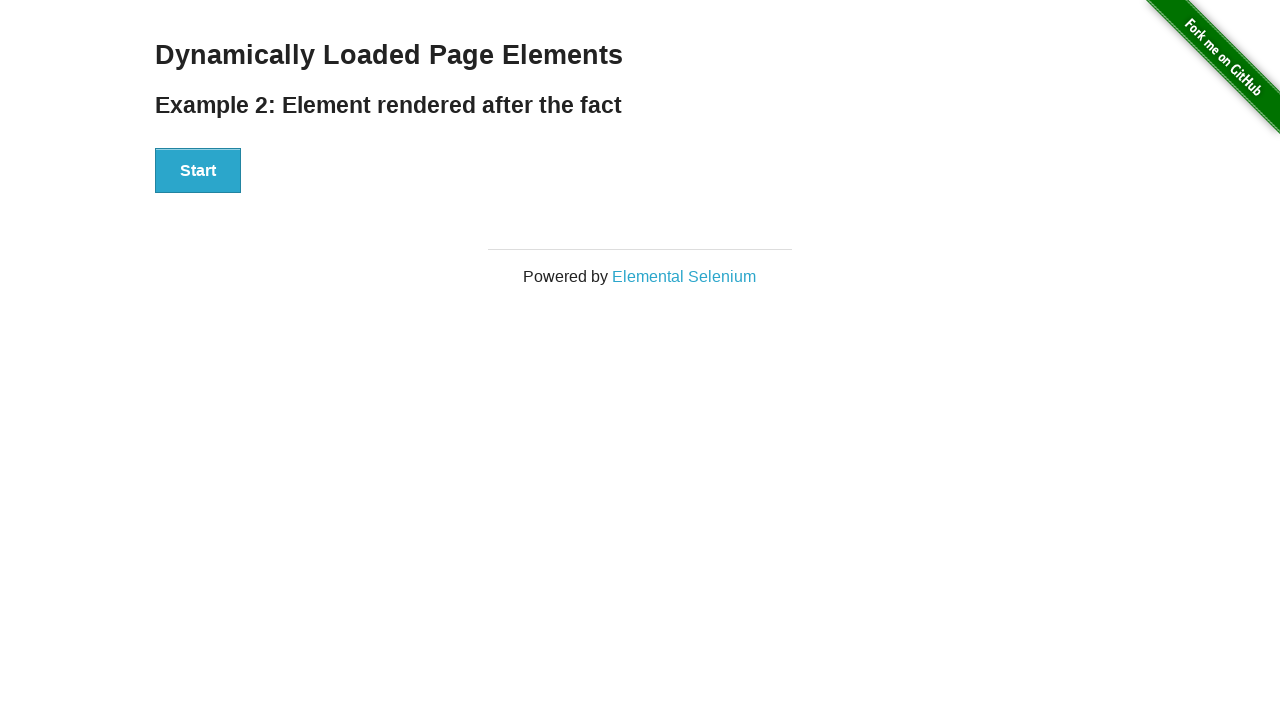

Clicked the start button to initiate dynamic loading at (198, 171) on #start button
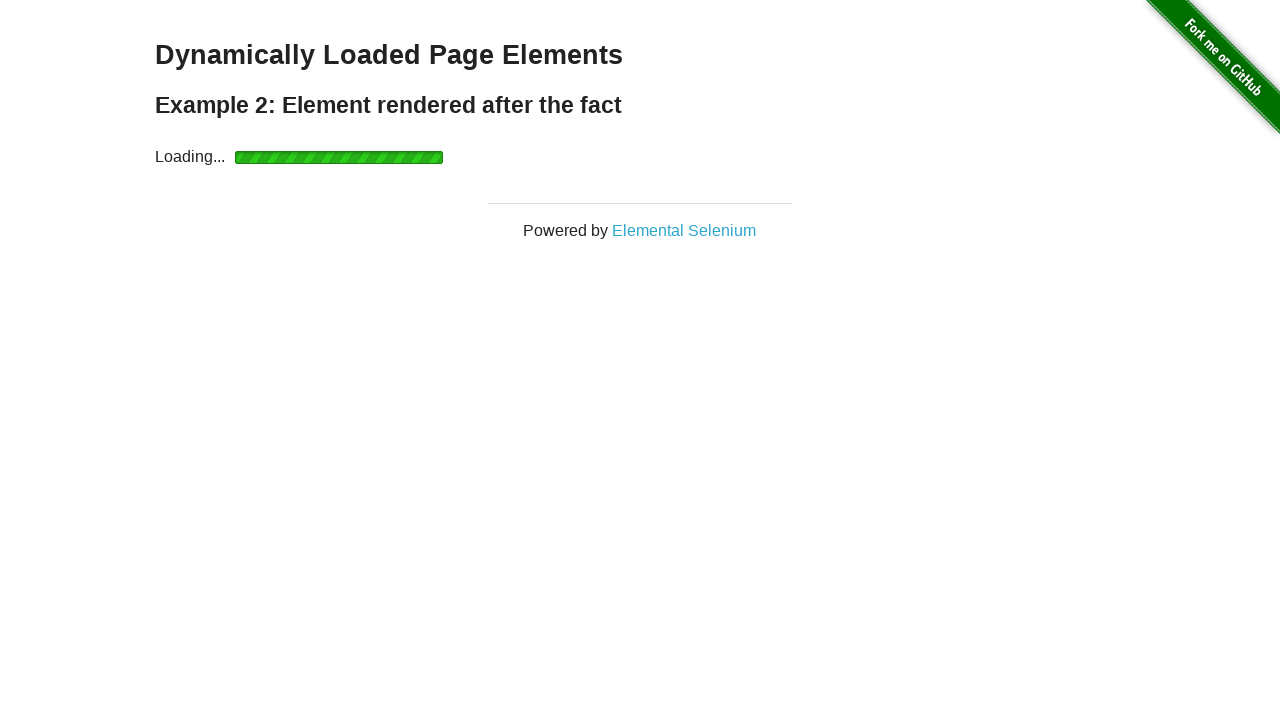

Finish element appeared after dynamic loading completed
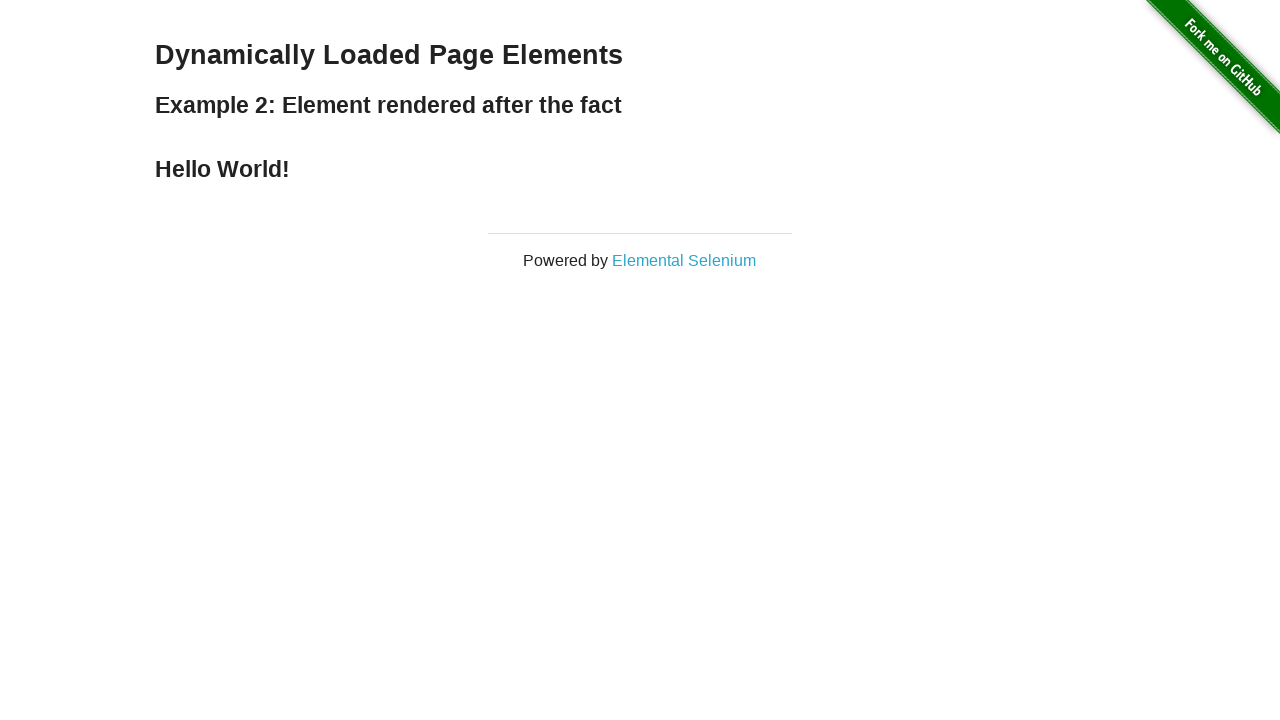

Retrieved finish element text: 'Hello World!'
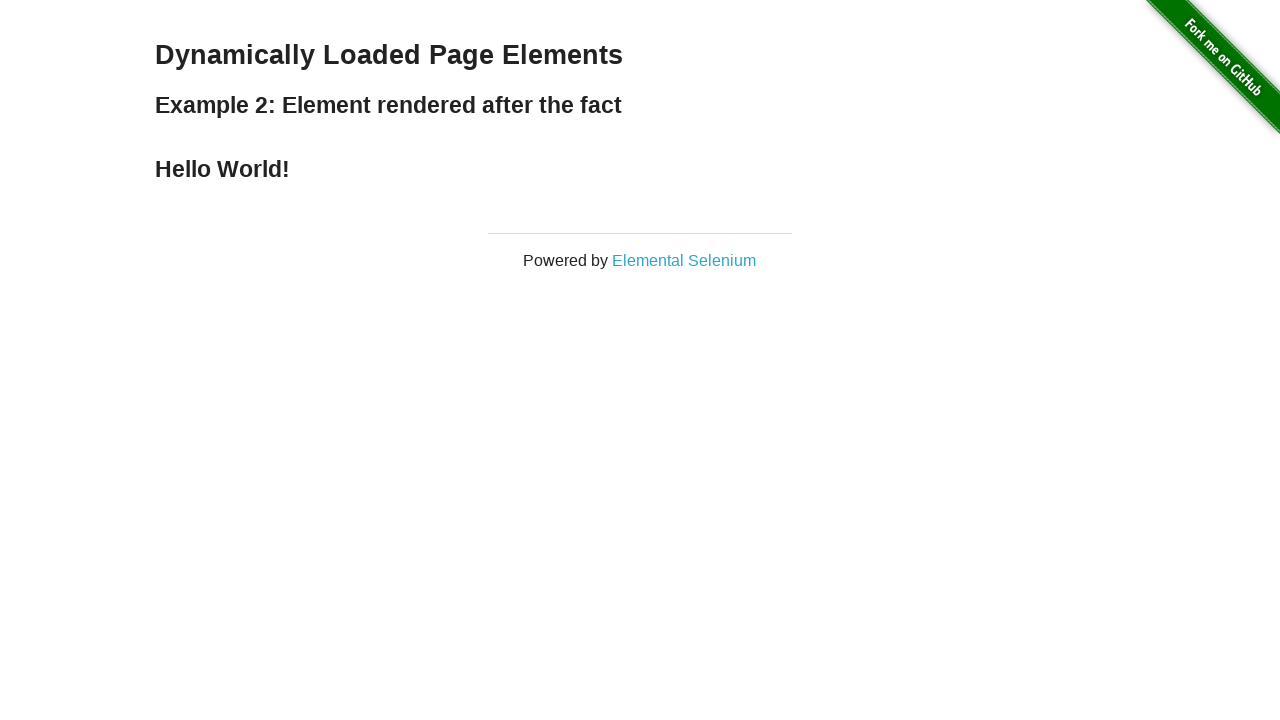

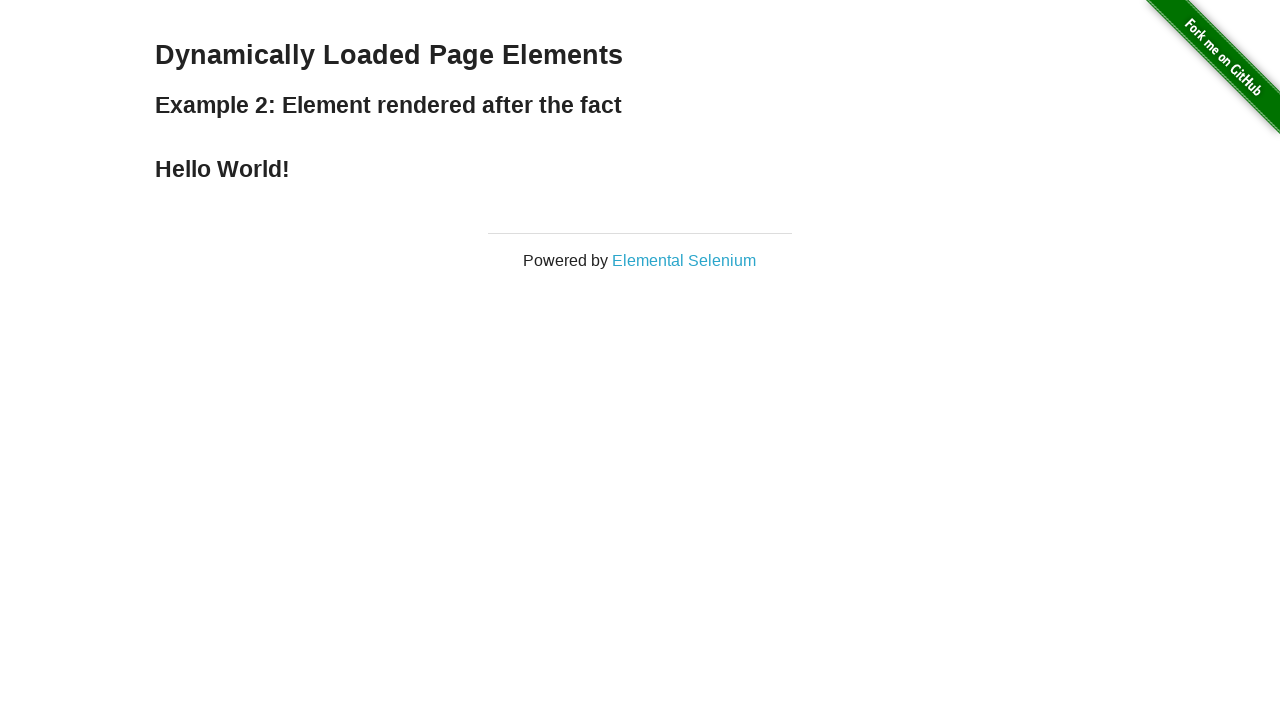